Tests the search functionality on a product offers page by searching for "Rice" and verifying that filtered results match the search term

Starting URL: https://rahulshettyacademy.com/seleniumPractise/#/offers

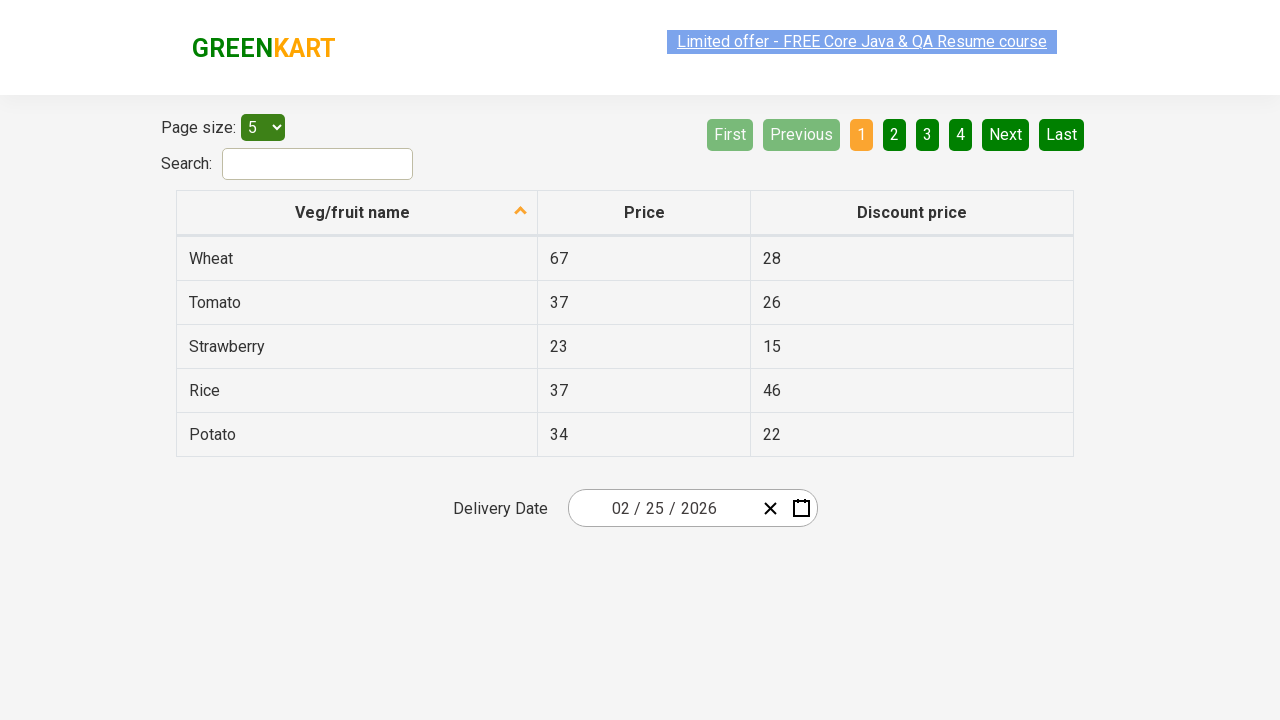

Filled search field with 'Rice' on #search-field
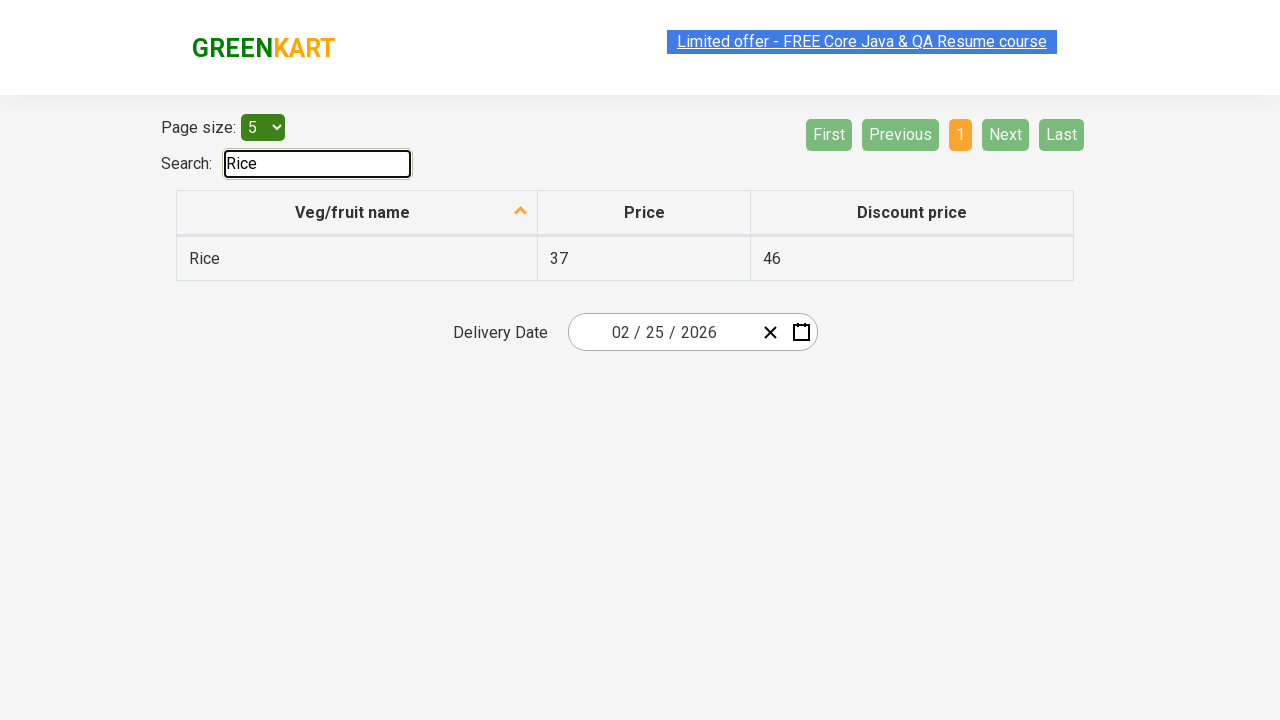

Waited 1 second for filtered results to load
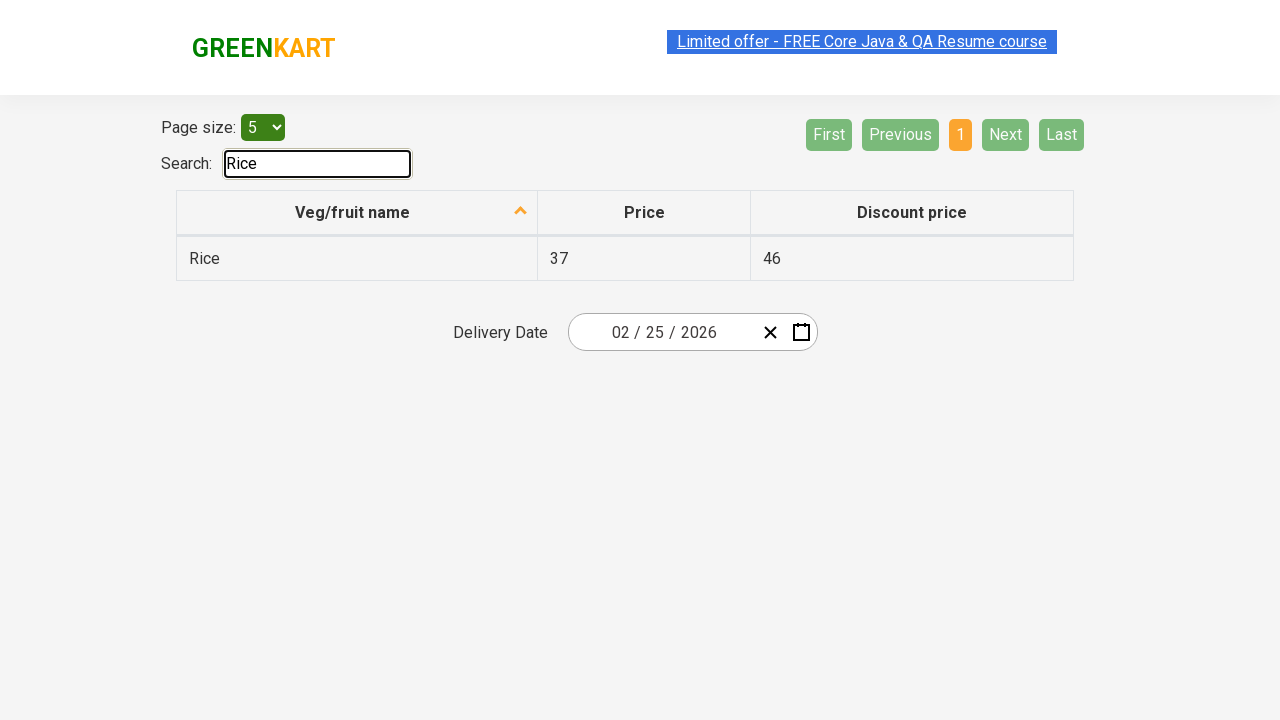

Retrieved all filtered product names from results
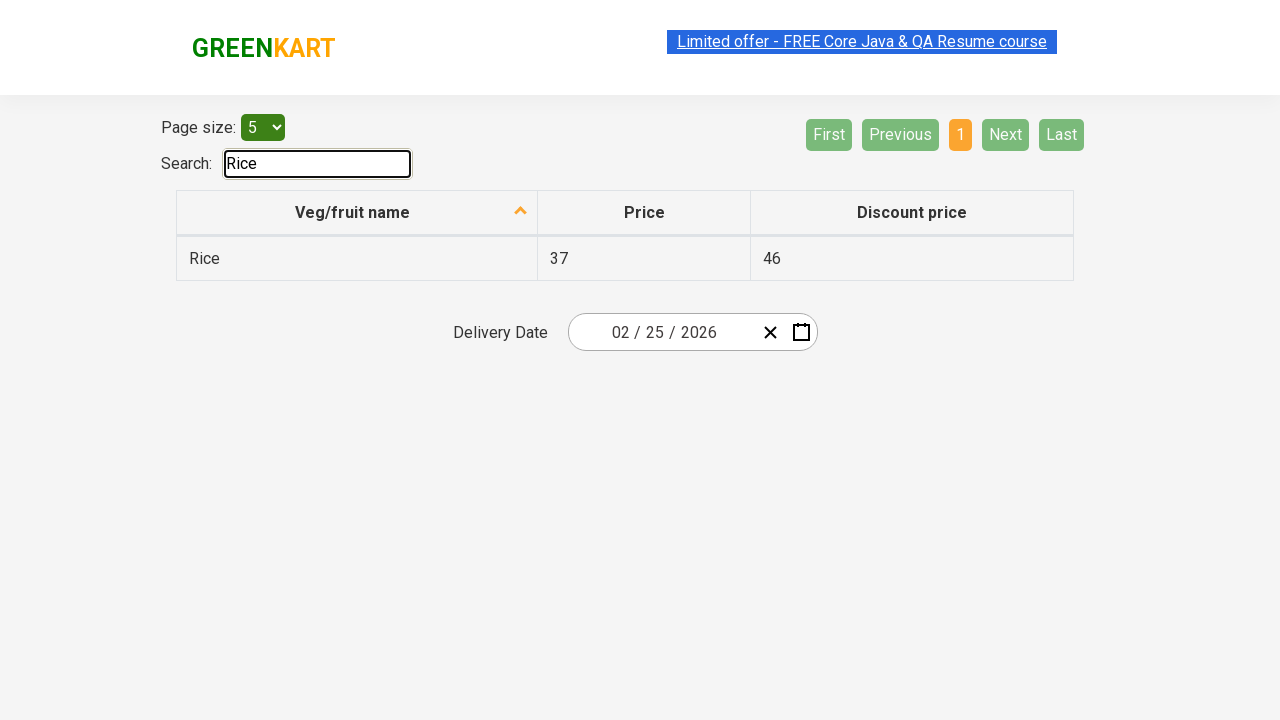

Verified filtered result contains 'Rice': Rice
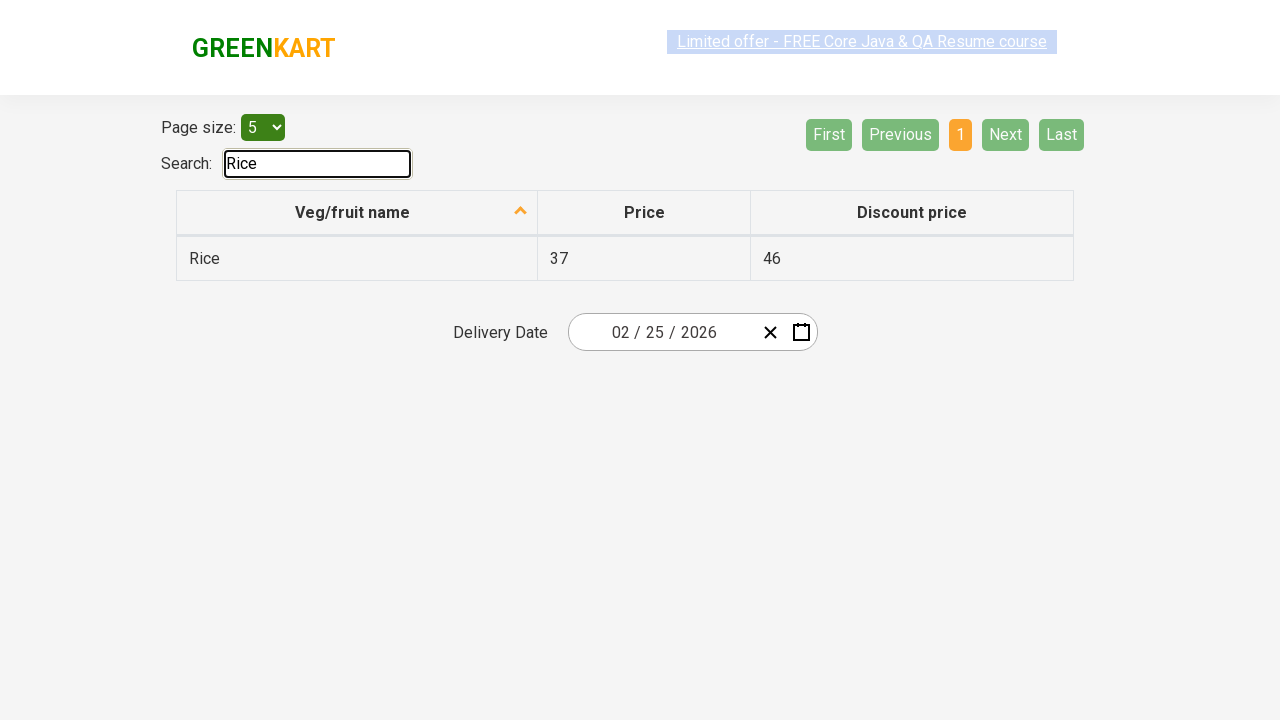

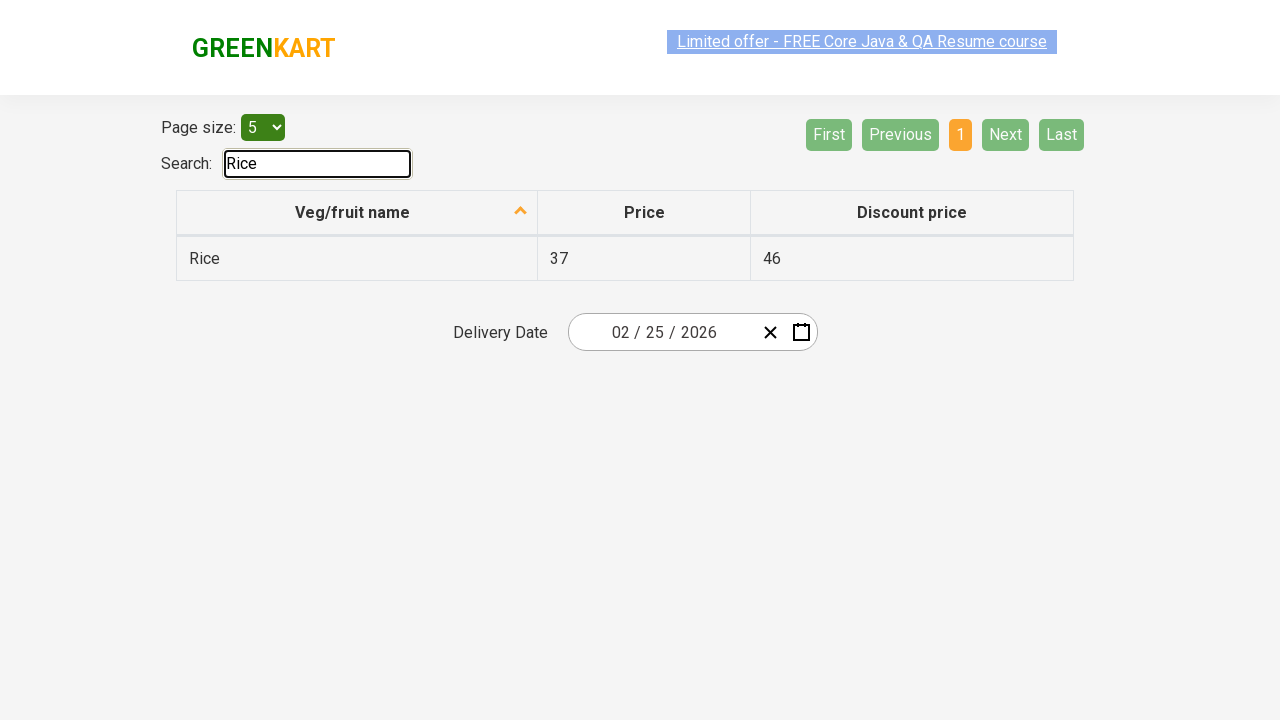